Tests an interactive paint canvas application by clicking at three different positions on the canvas to simulate painting or drawing actions.

Starting URL: https://david.li/paint/

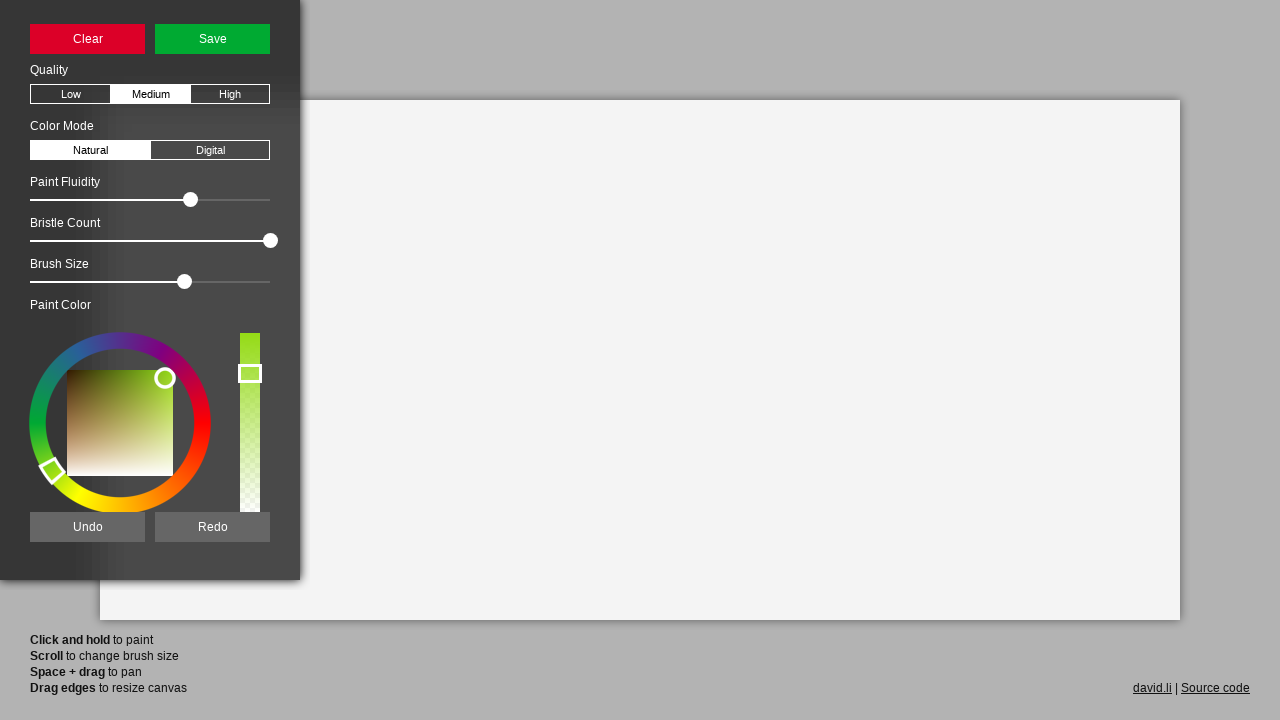

Clicked on canvas at position (486, 270) to paint at (486, 270) on canvas
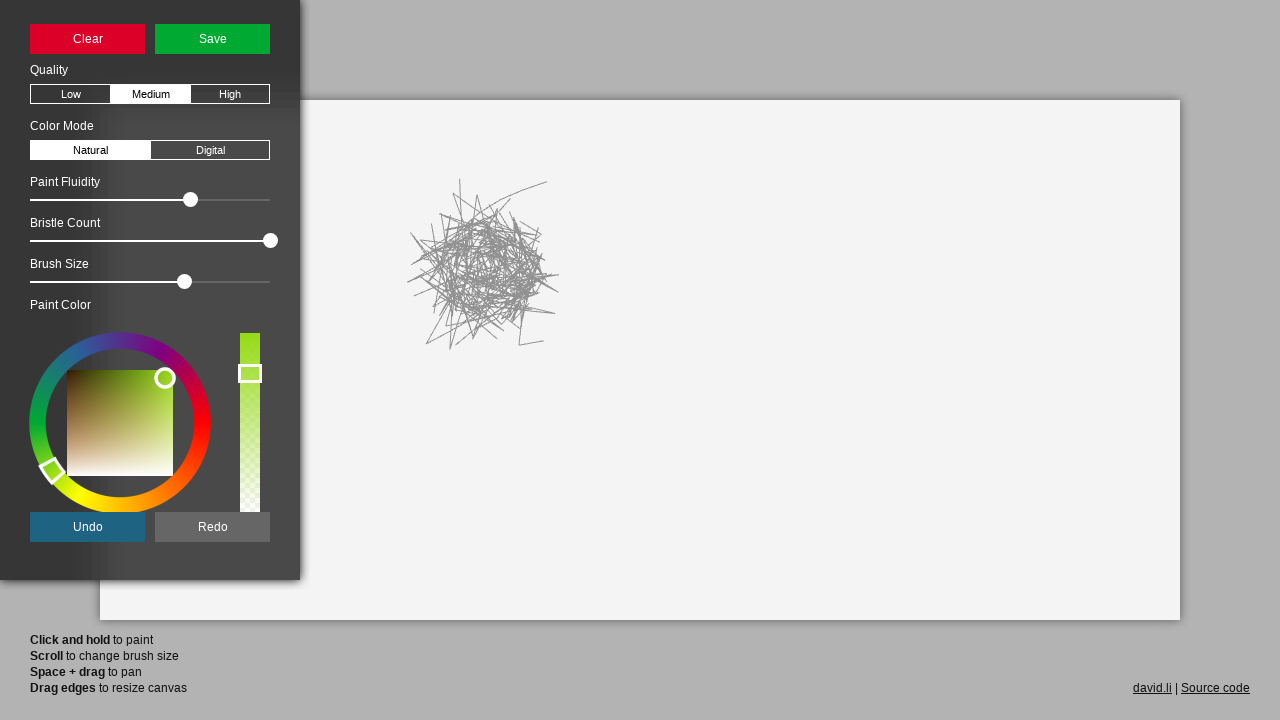

Clicked on canvas at position (695, 280) to paint at (695, 280) on canvas
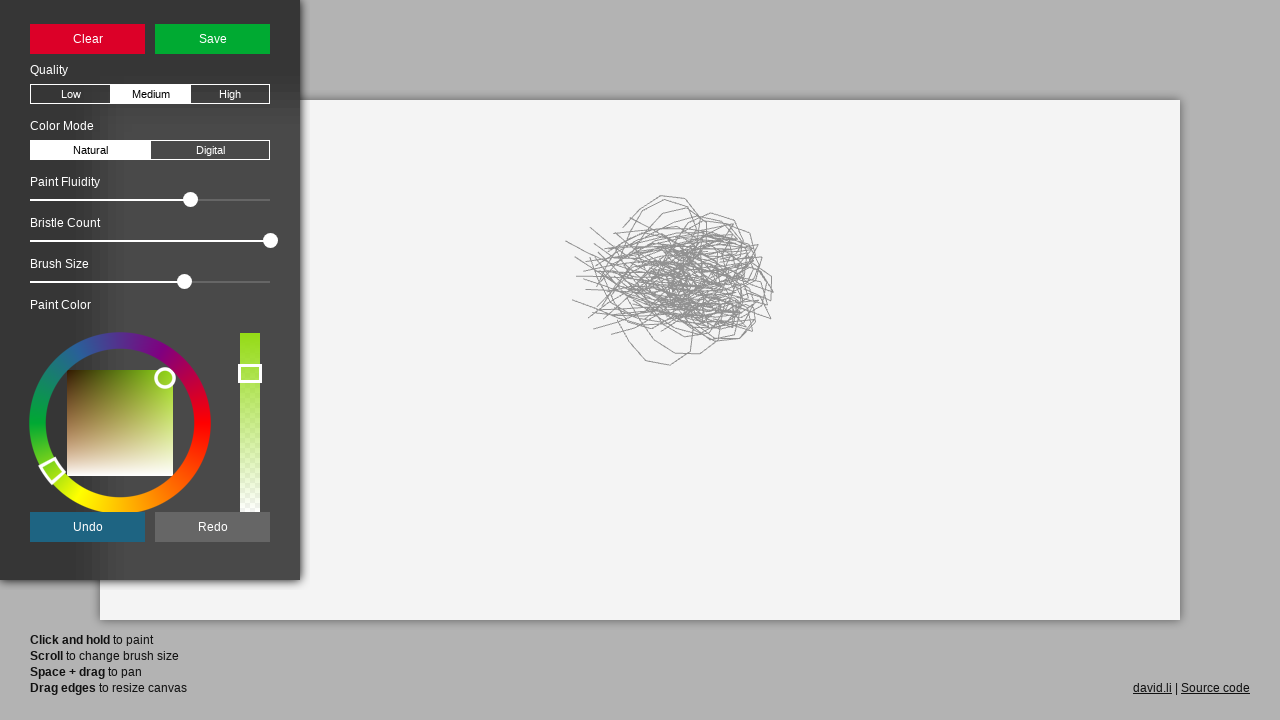

Clicked on canvas at position (422, 452) to paint at (422, 452) on canvas
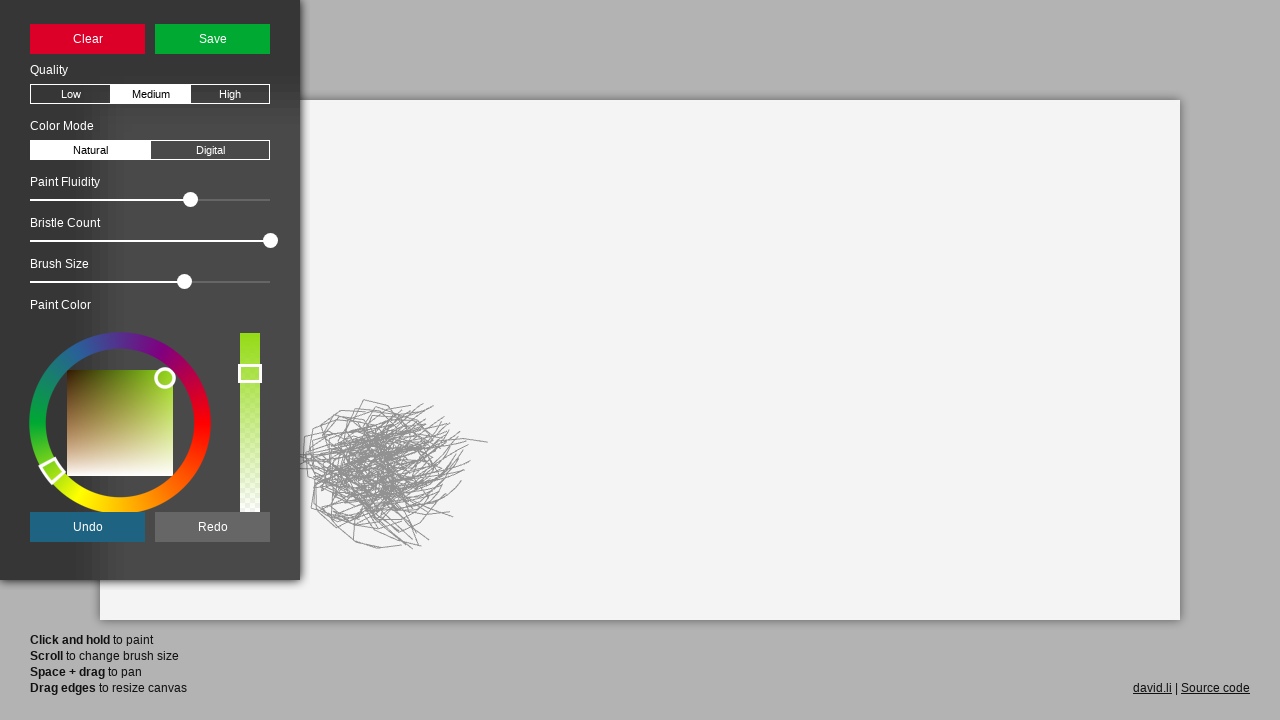

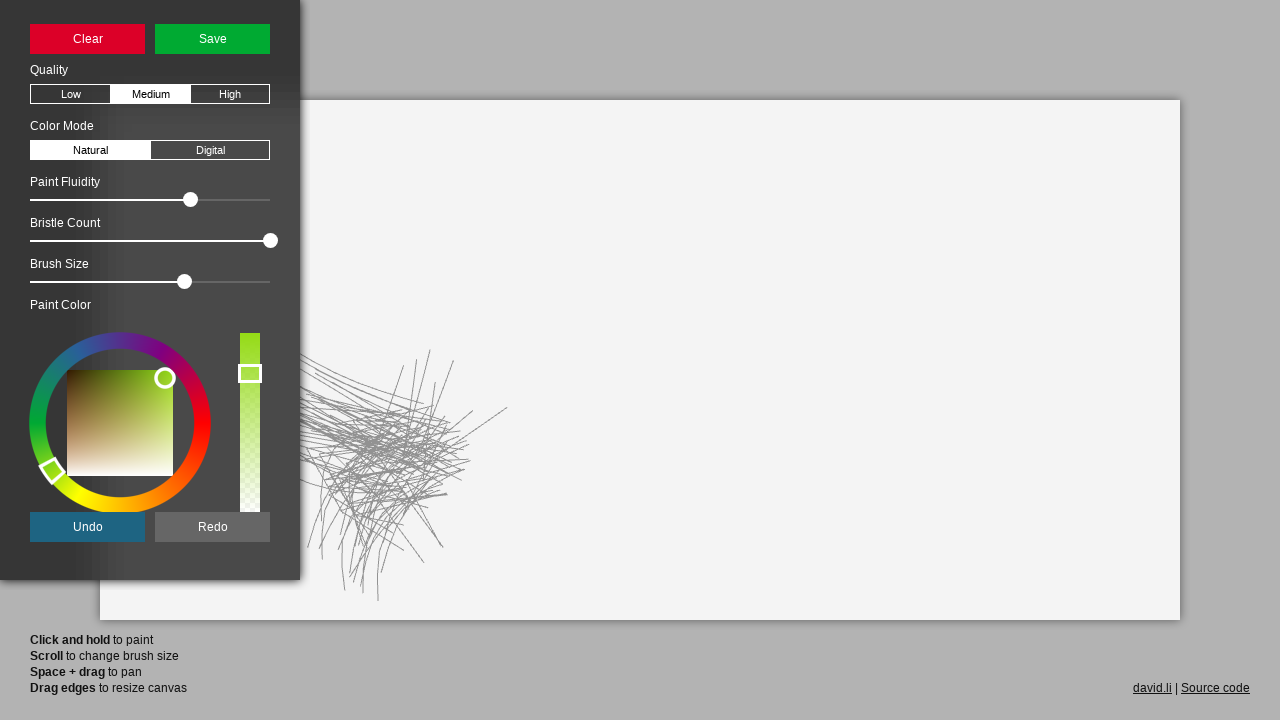